Tests checkbox handling by selecting the first 3 checkboxes, then unselecting all selected checkboxes

Starting URL: https://testautomationpractice.blogspot.com/

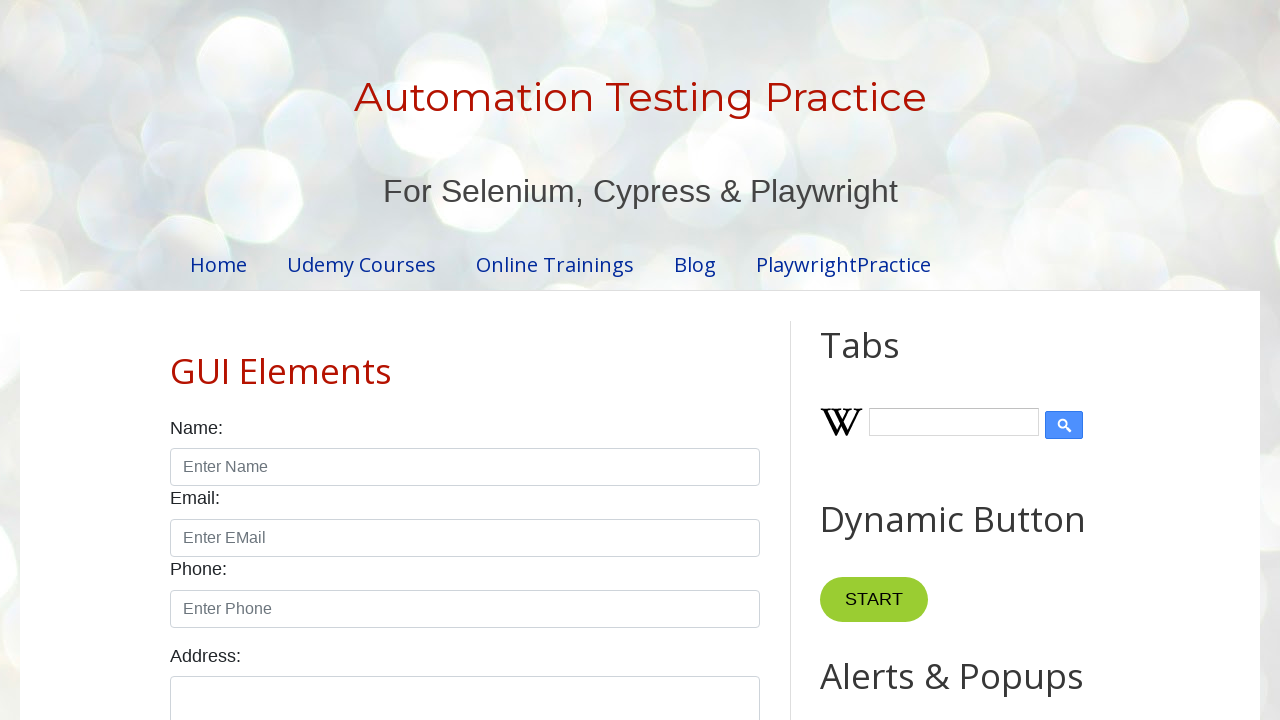

Located all checkboxes on the page
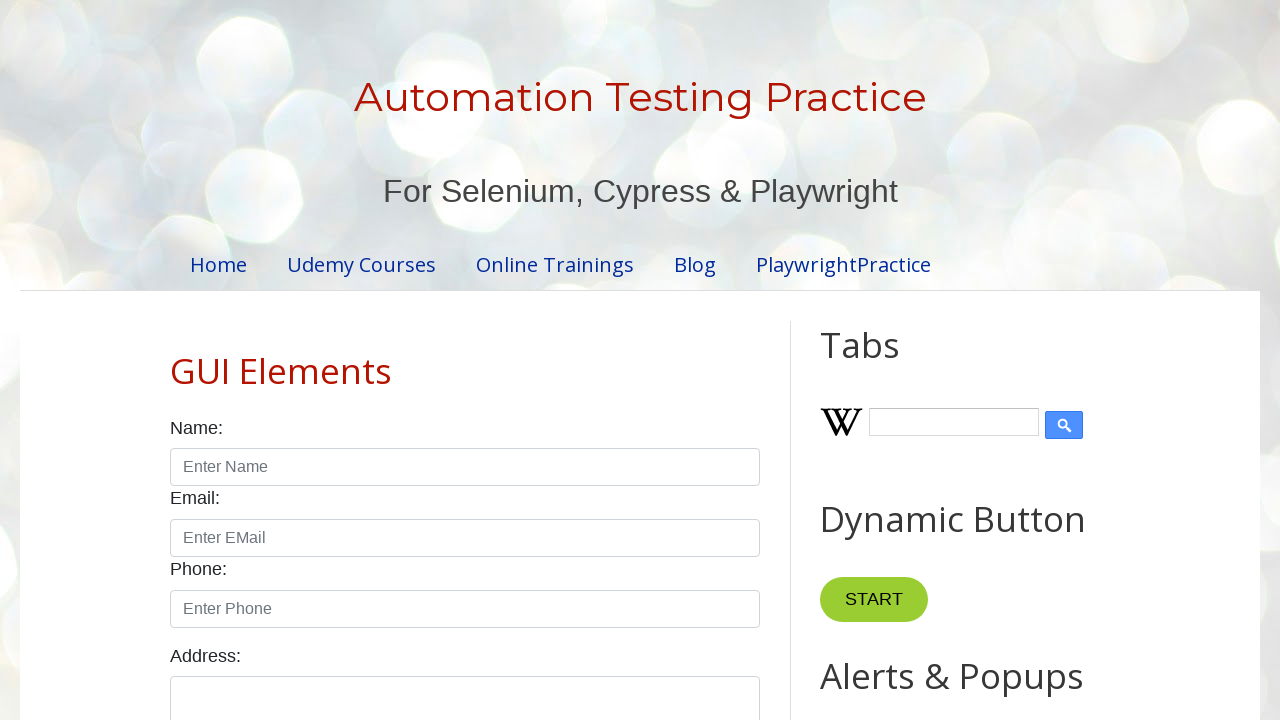

Clicked checkbox 1 to select it at (176, 360) on xpath=//input[@class='form-check-input' and @type='checkbox'] >> nth=0
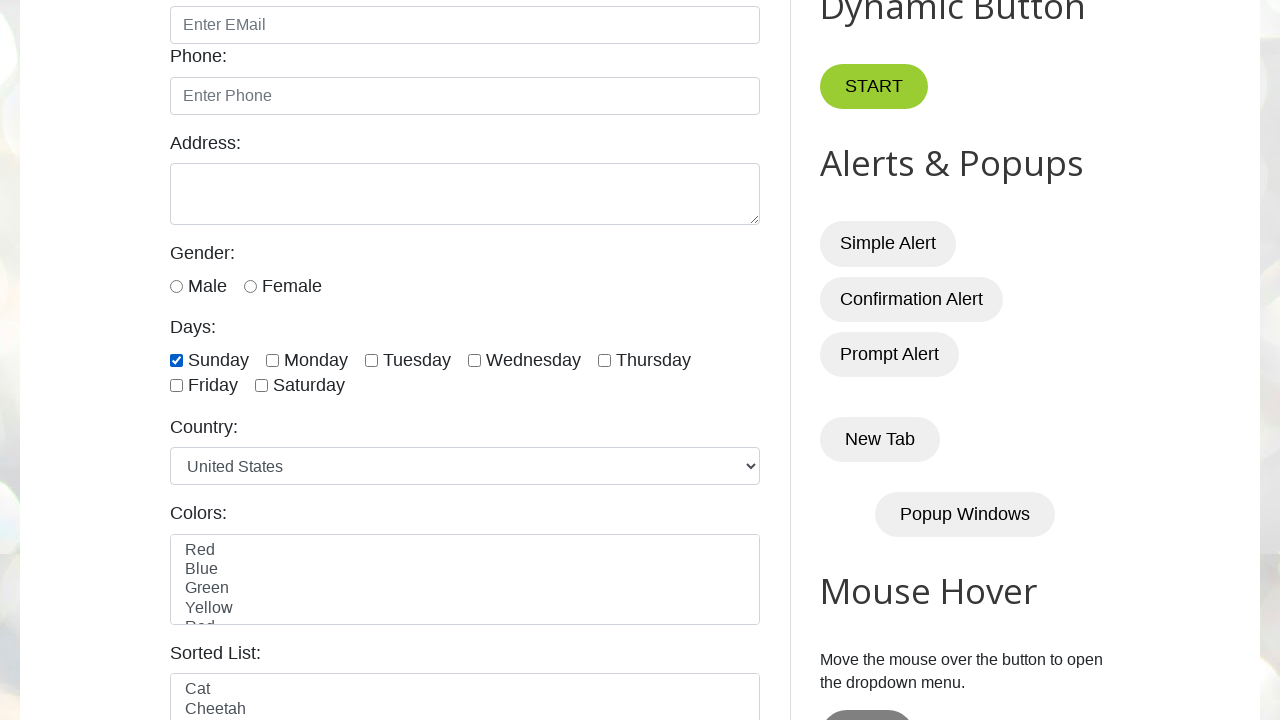

Clicked checkbox 2 to select it at (272, 360) on xpath=//input[@class='form-check-input' and @type='checkbox'] >> nth=1
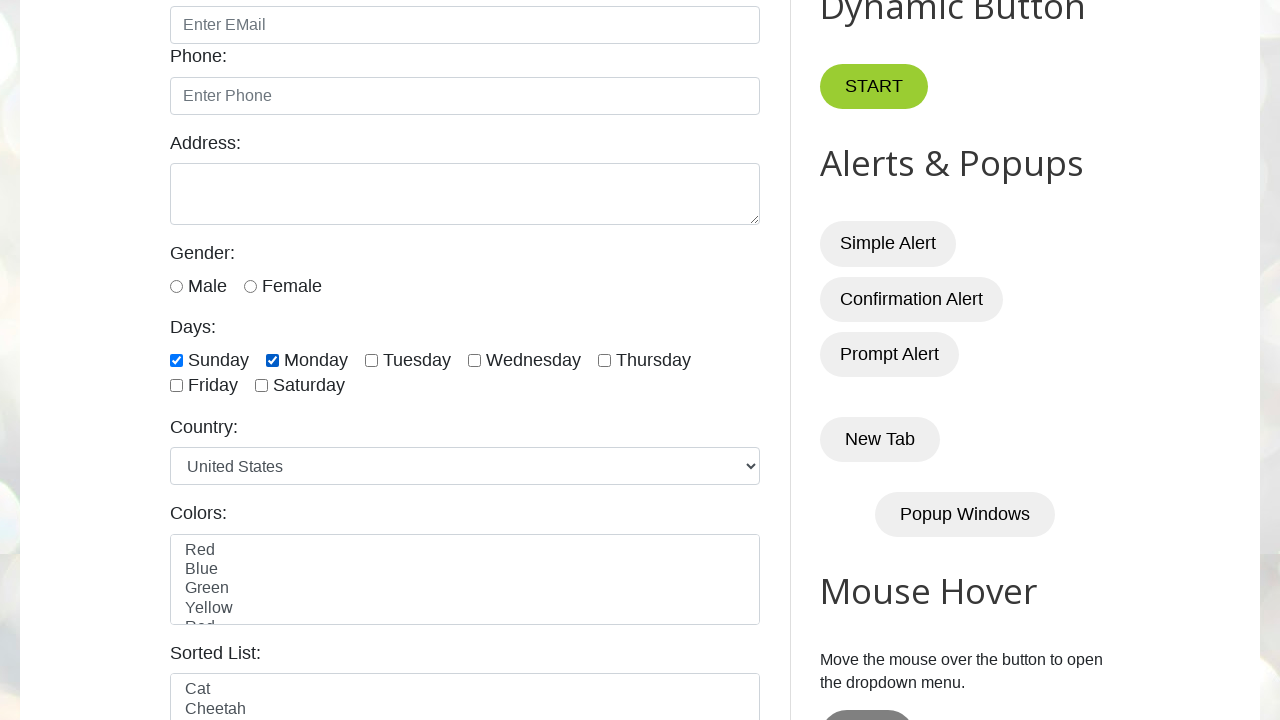

Clicked checkbox 3 to select it at (372, 360) on xpath=//input[@class='form-check-input' and @type='checkbox'] >> nth=2
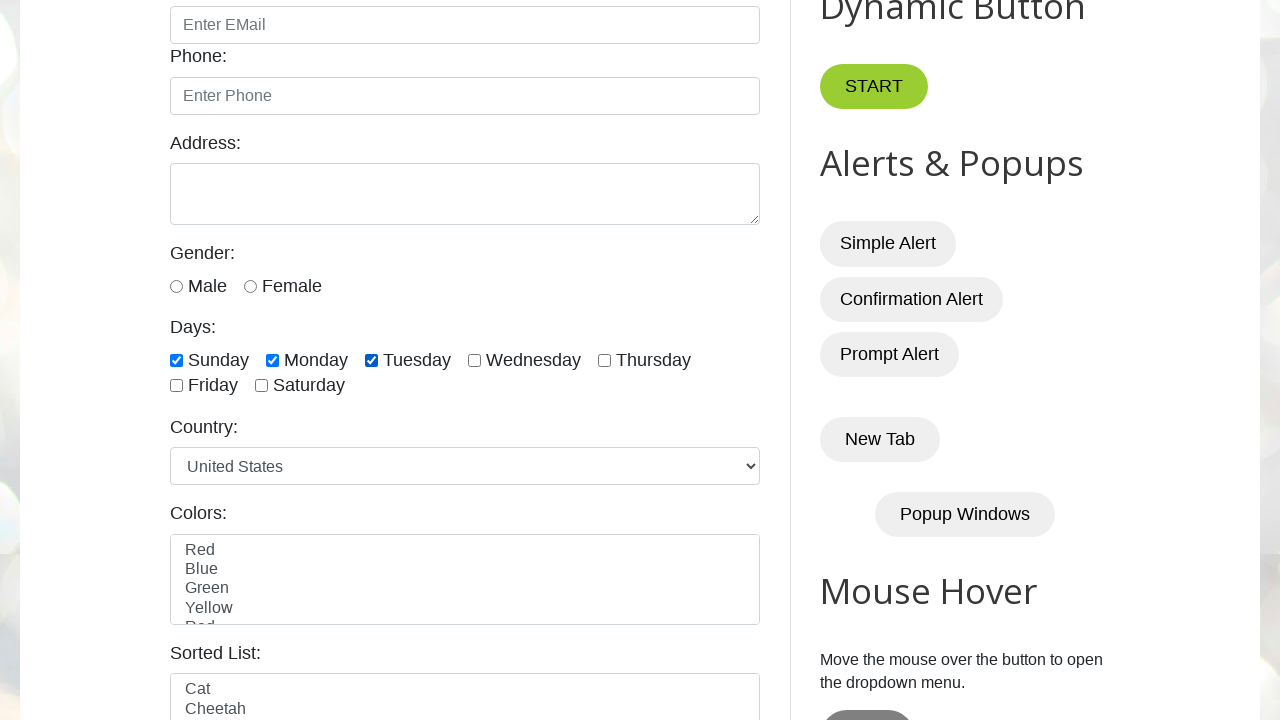

Waited 2 seconds to observe checkbox selections
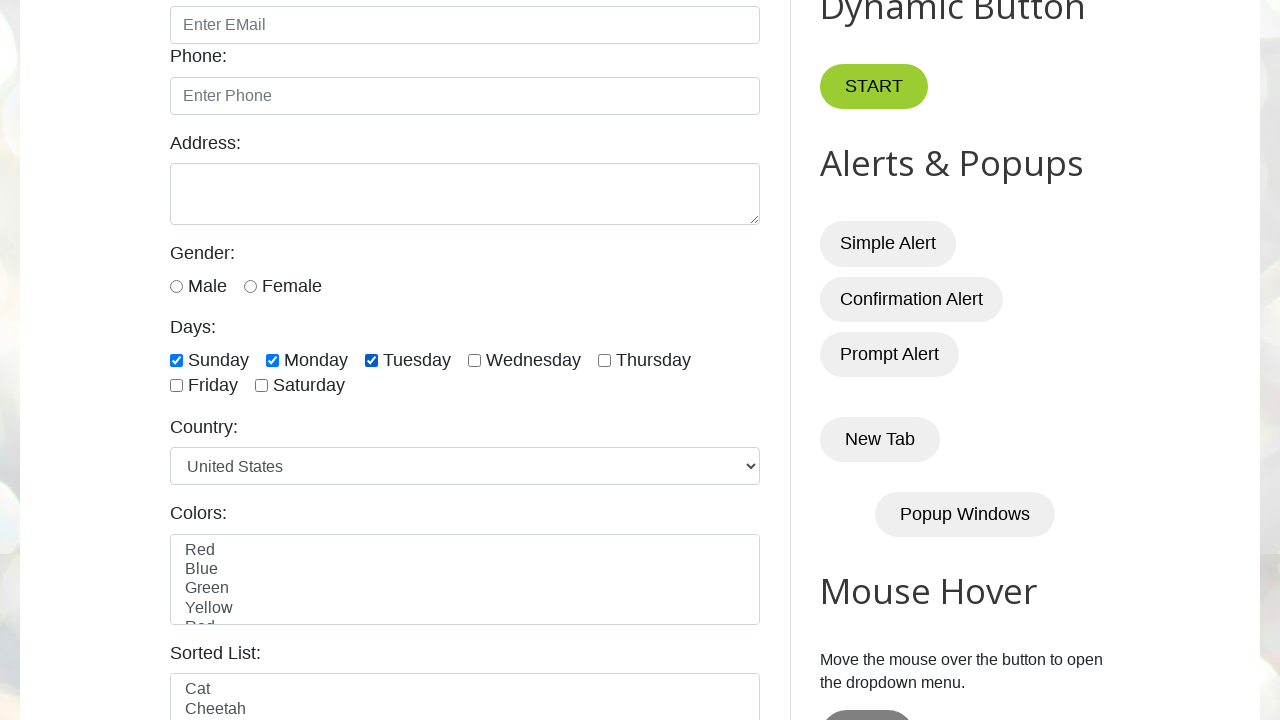

Unchecked a selected checkbox at (176, 360) on xpath=//input[@class='form-check-input' and @type='checkbox'] >> nth=0
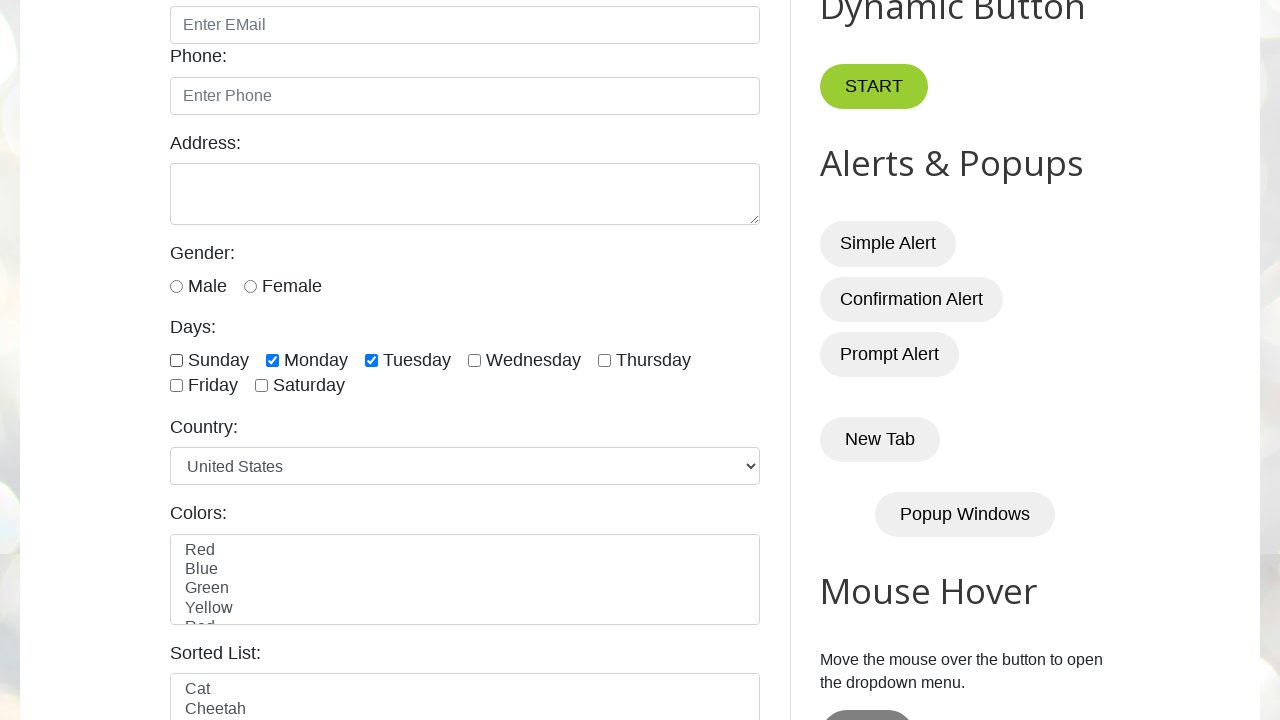

Unchecked a selected checkbox at (272, 360) on xpath=//input[@class='form-check-input' and @type='checkbox'] >> nth=1
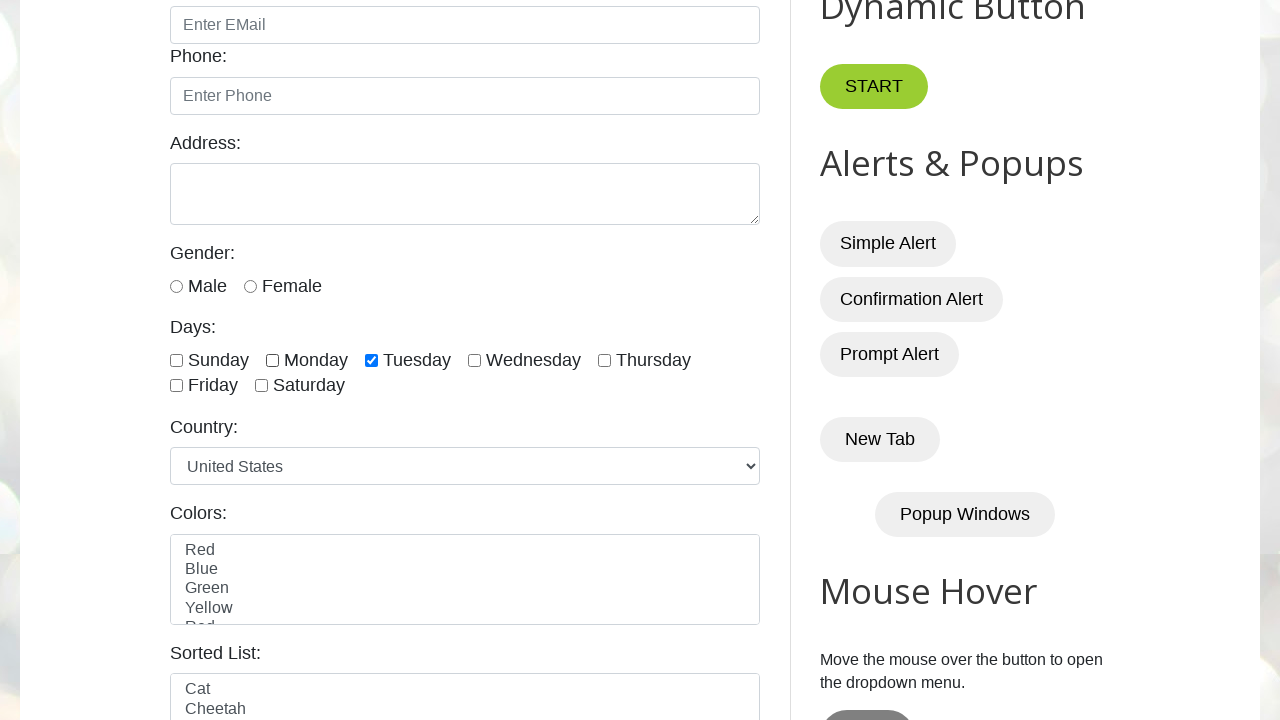

Unchecked a selected checkbox at (372, 360) on xpath=//input[@class='form-check-input' and @type='checkbox'] >> nth=2
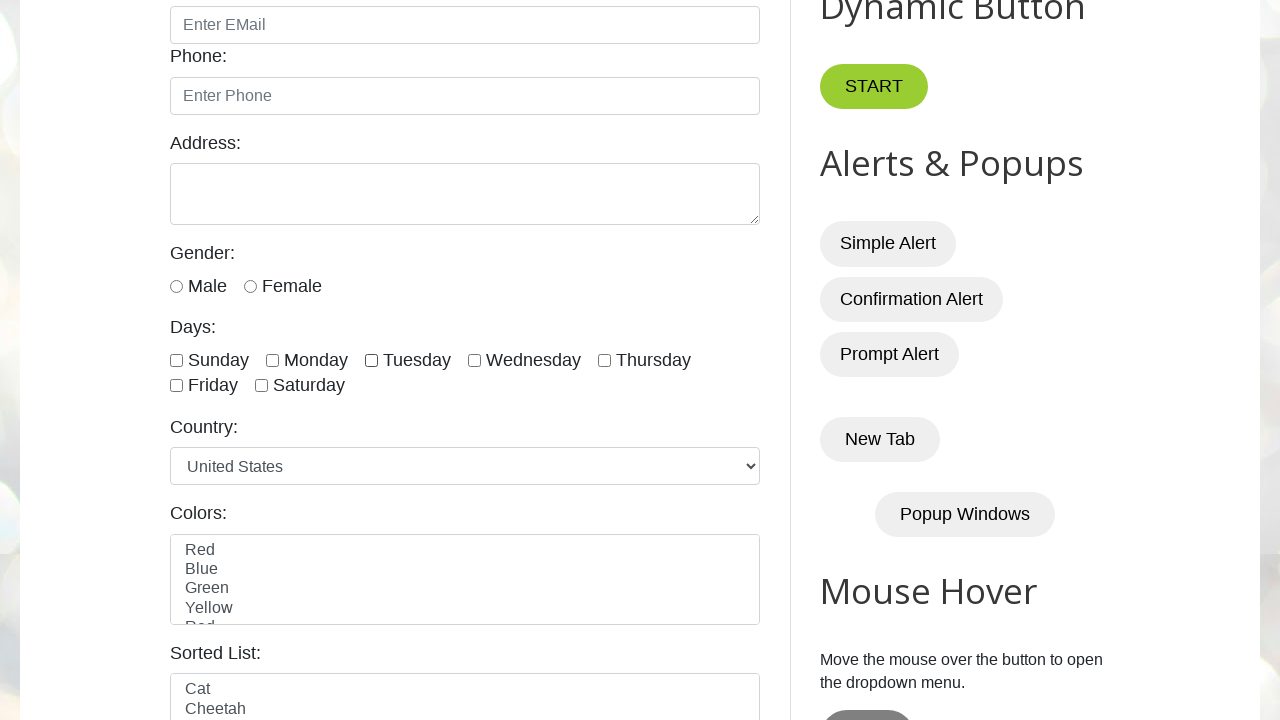

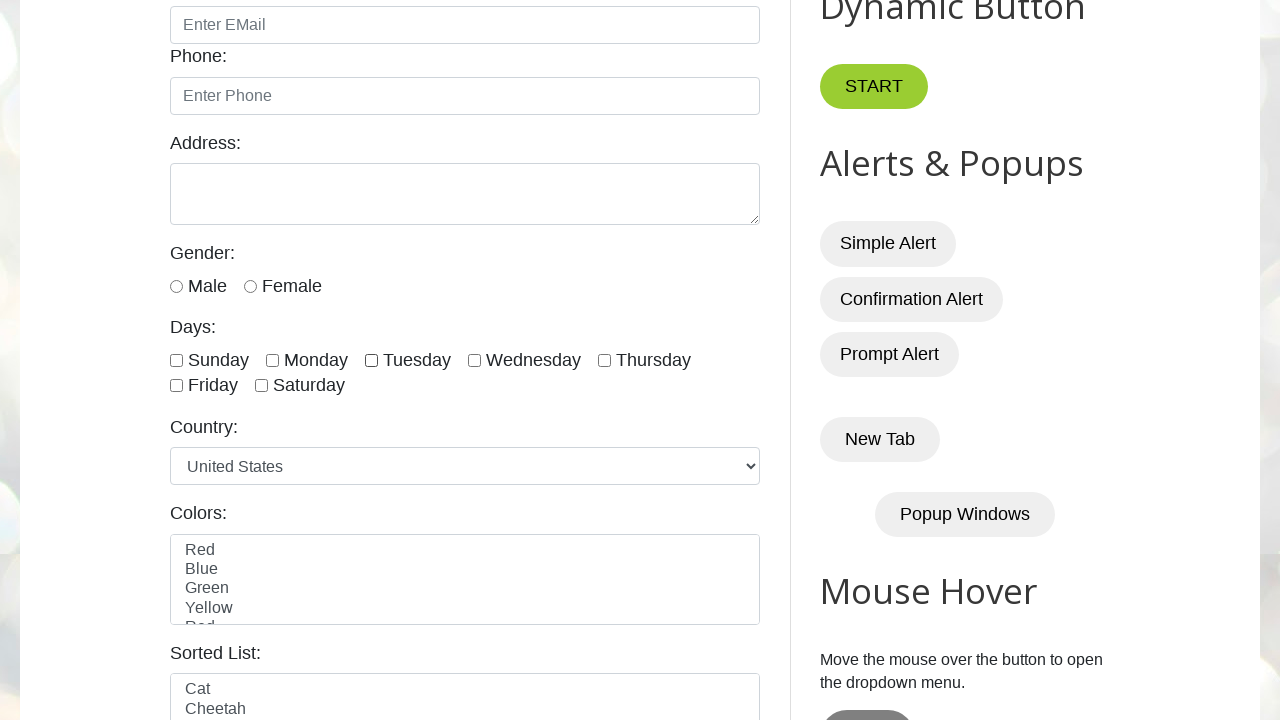